Tests Python.org search functionality by locating the search field using XPath with name attribute

Starting URL: https://www.python.org/

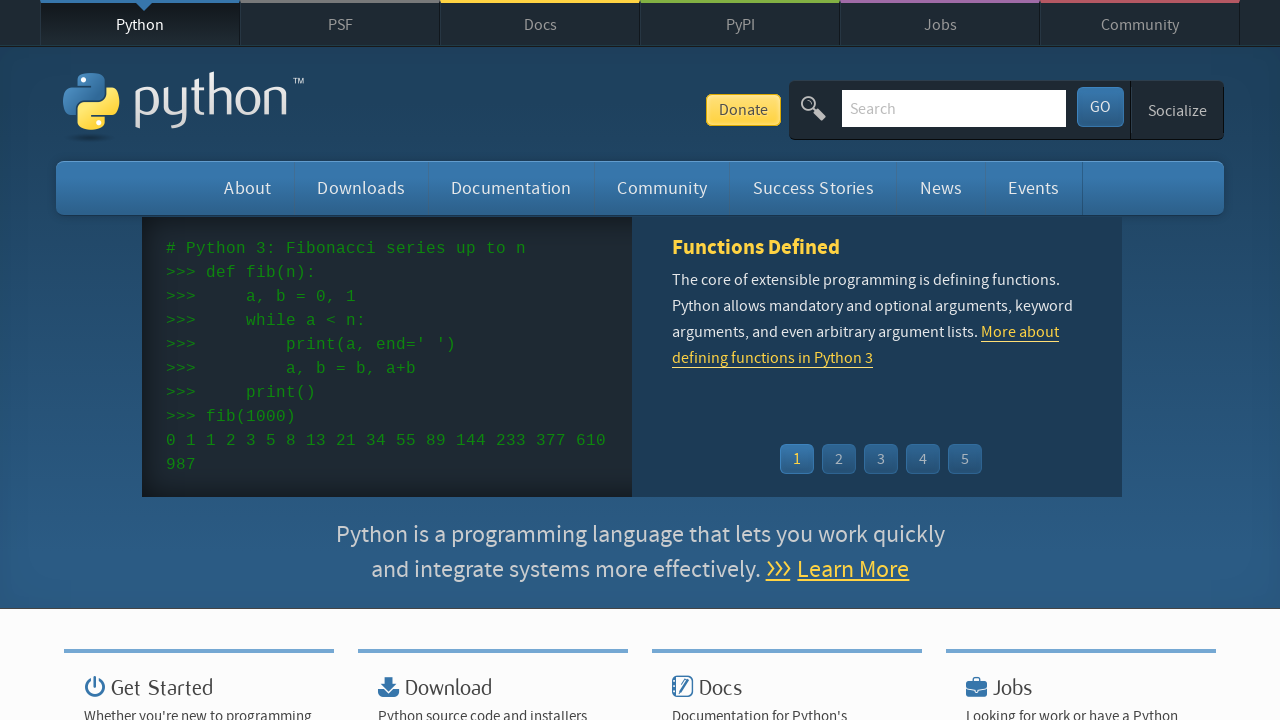

Filled search field with 'set' using XPath name attribute selector on //input[@name='q']
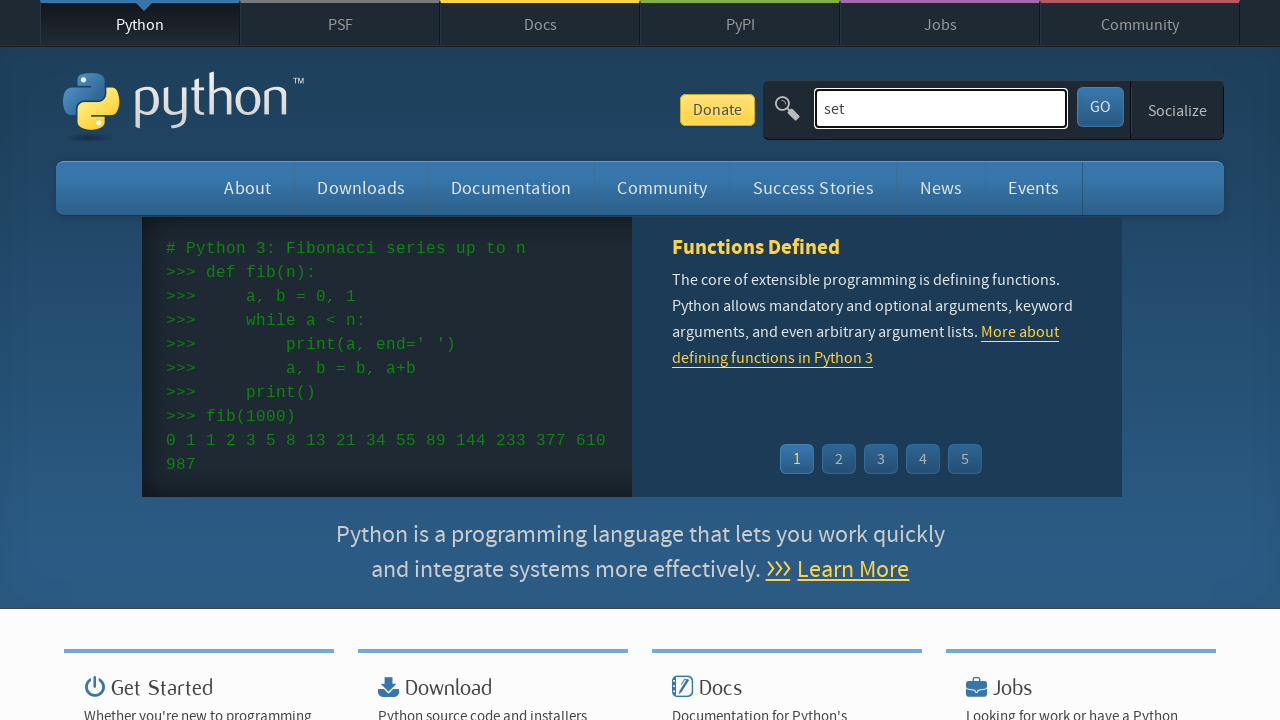

Pressed Enter to submit search query on //input[@name='q']
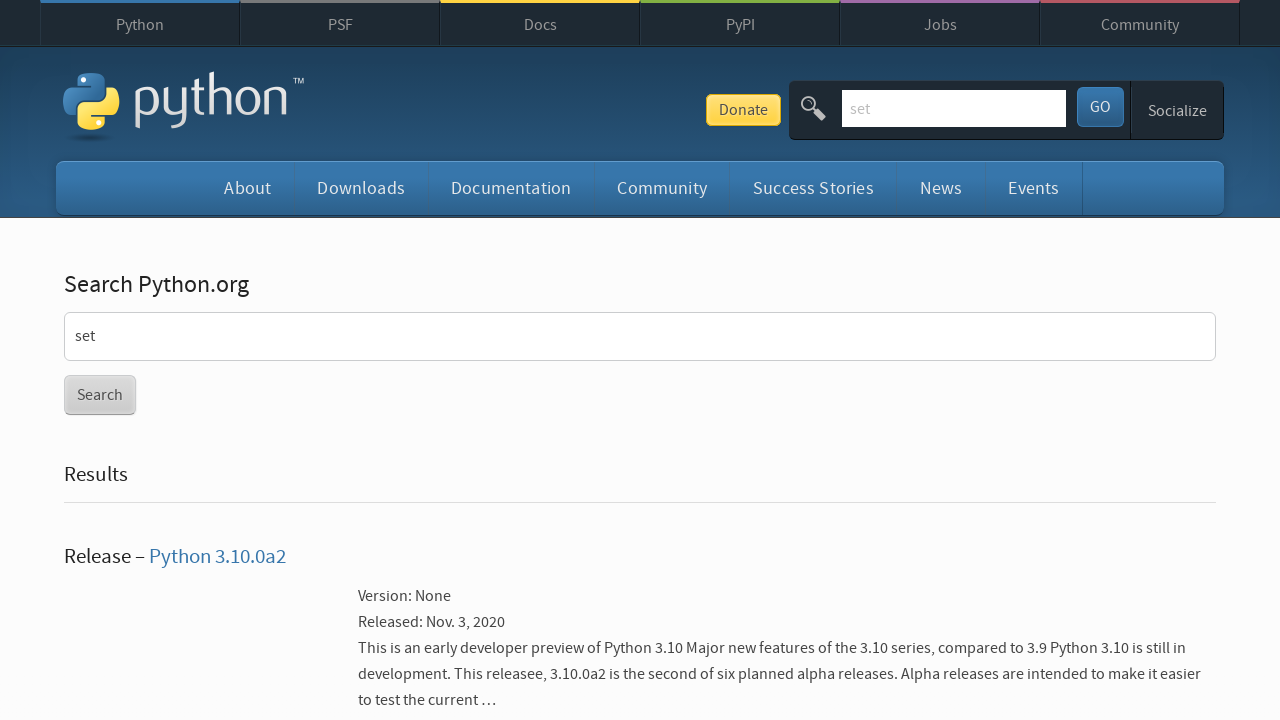

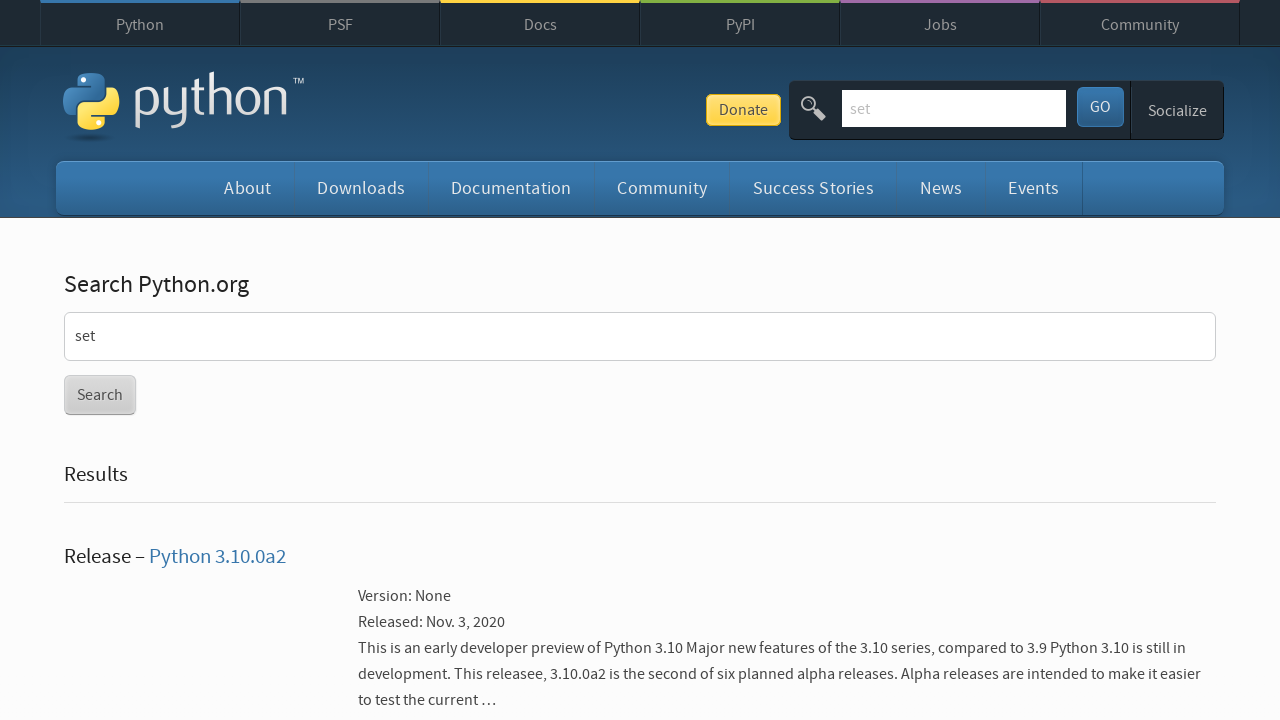